Tests typing text into a registration form field with a pause between each character to simulate human typing behavior

Starting URL: https://naveenautomationlabs.com/opencart/index.php?route=account/register

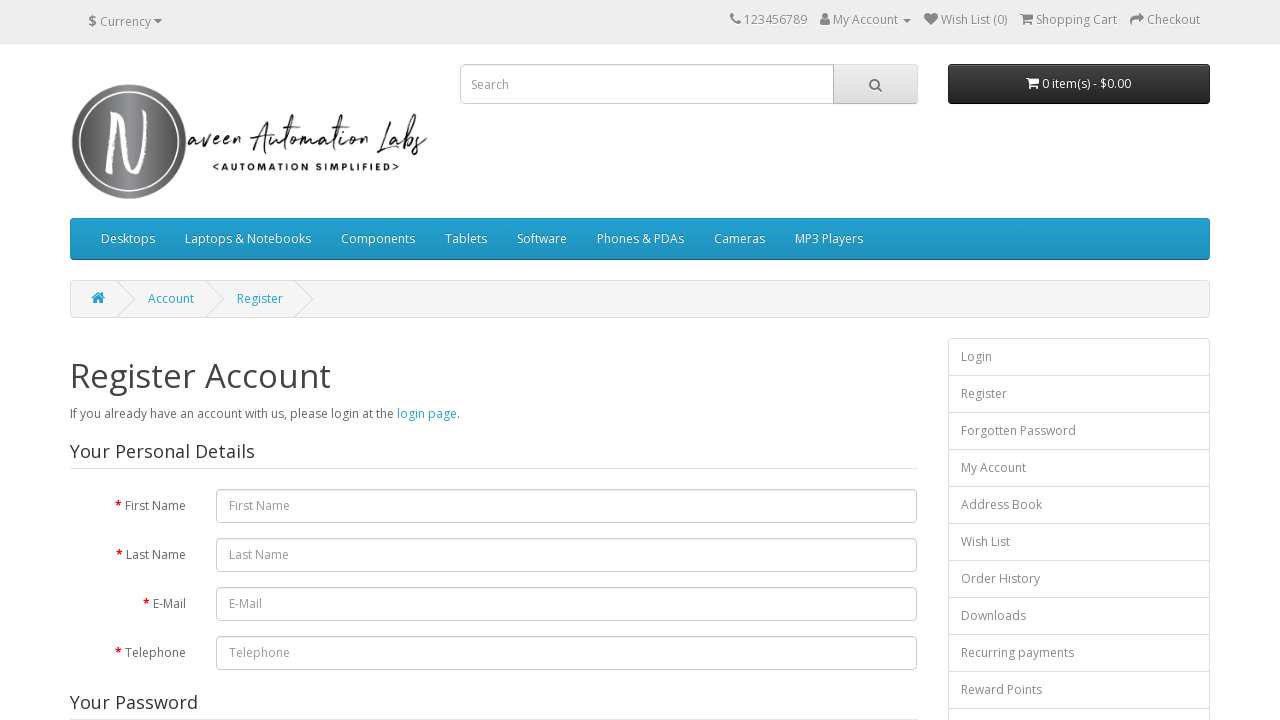

Located the first name input field
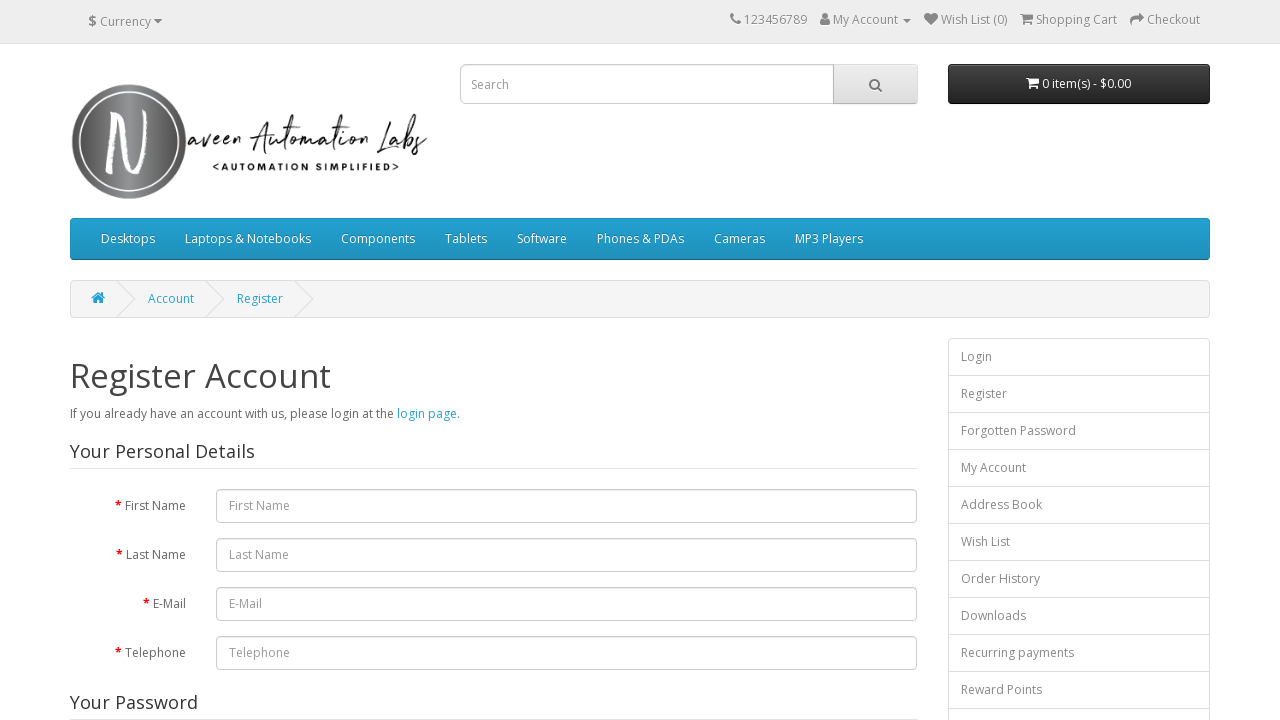

Typed character 'N' with 500ms pause to simulate human typing behavior on #input-firstname
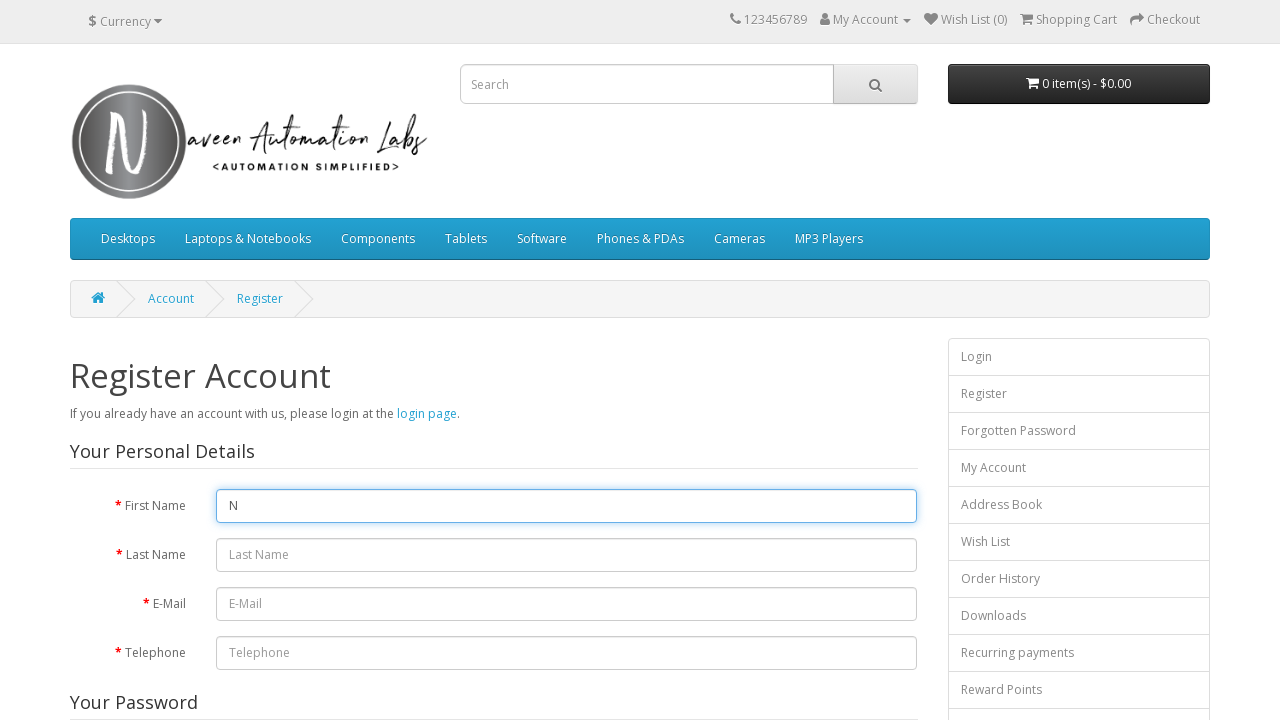

Typed character 'a' with 500ms pause to simulate human typing behavior on #input-firstname
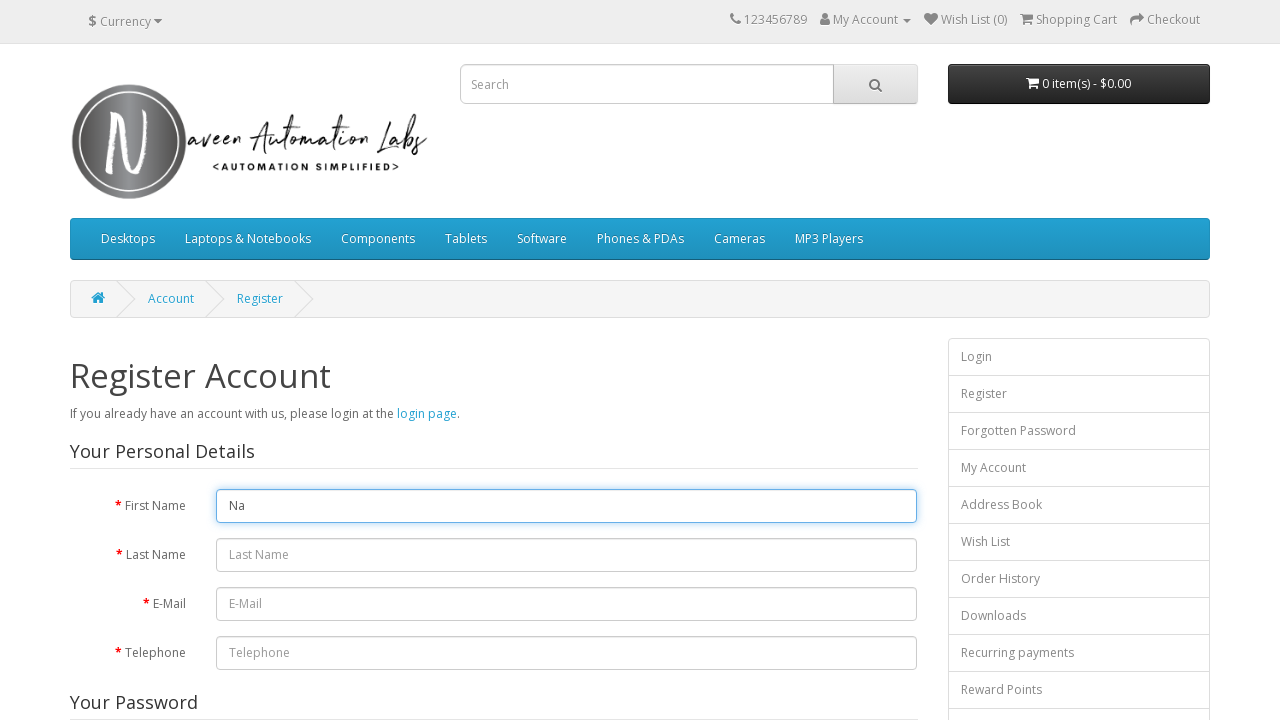

Typed character 'v' with 500ms pause to simulate human typing behavior on #input-firstname
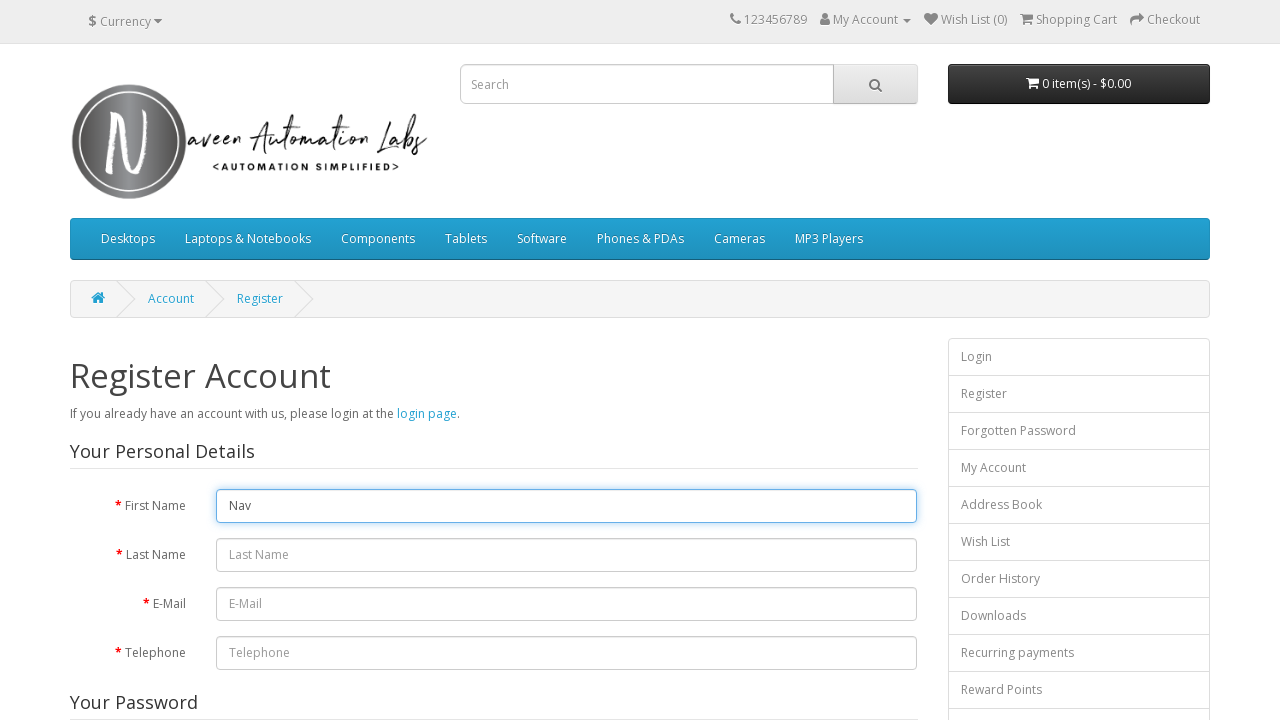

Typed character 'e' with 500ms pause to simulate human typing behavior on #input-firstname
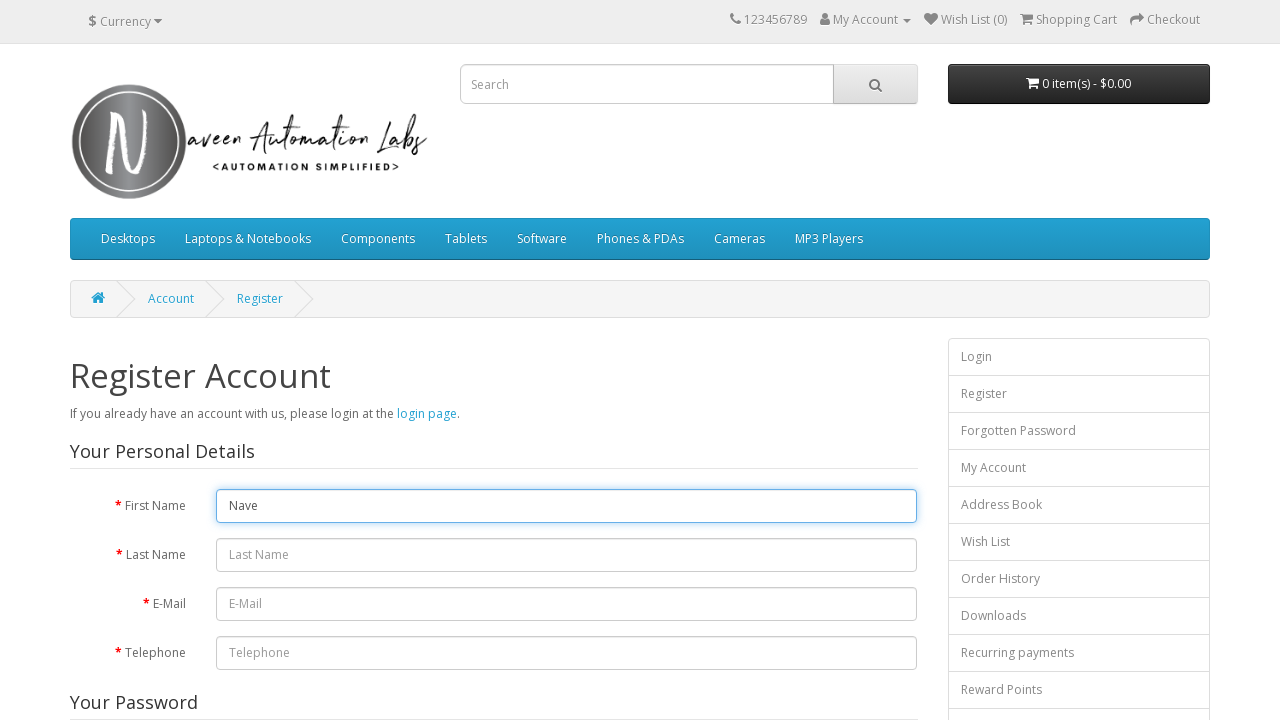

Typed character 'e' with 500ms pause to simulate human typing behavior on #input-firstname
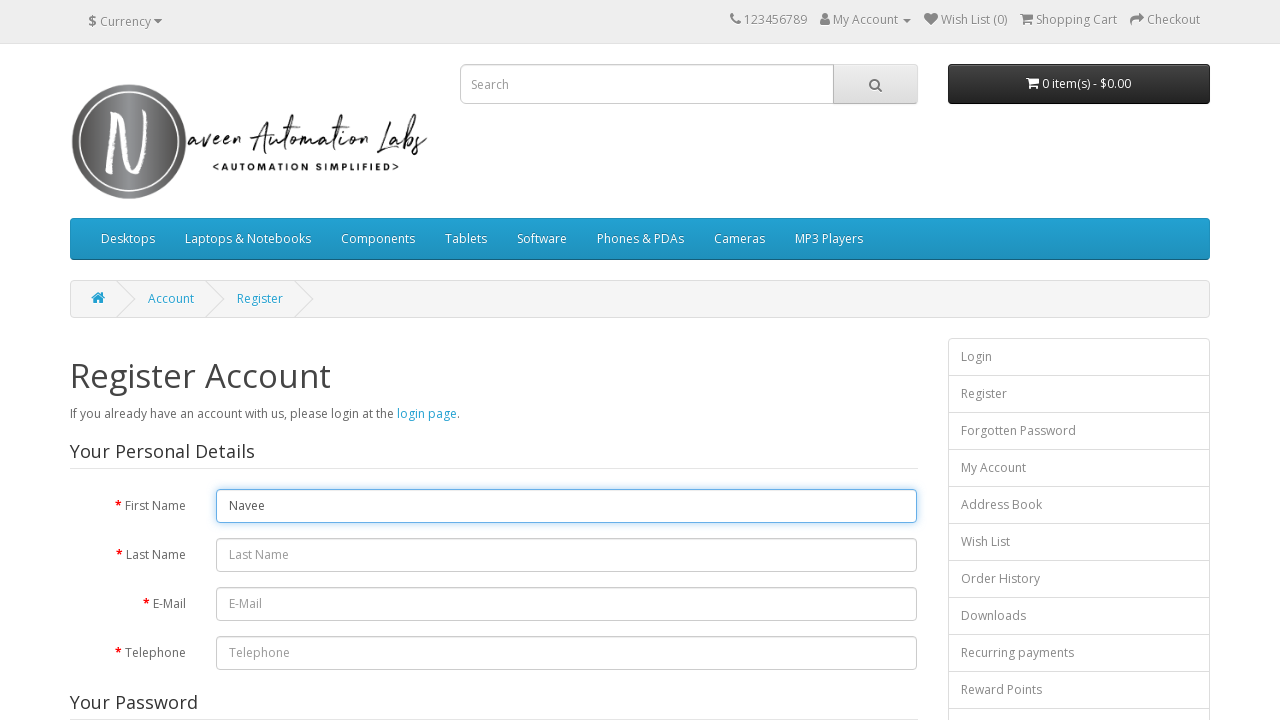

Typed character 'n' with 500ms pause to simulate human typing behavior on #input-firstname
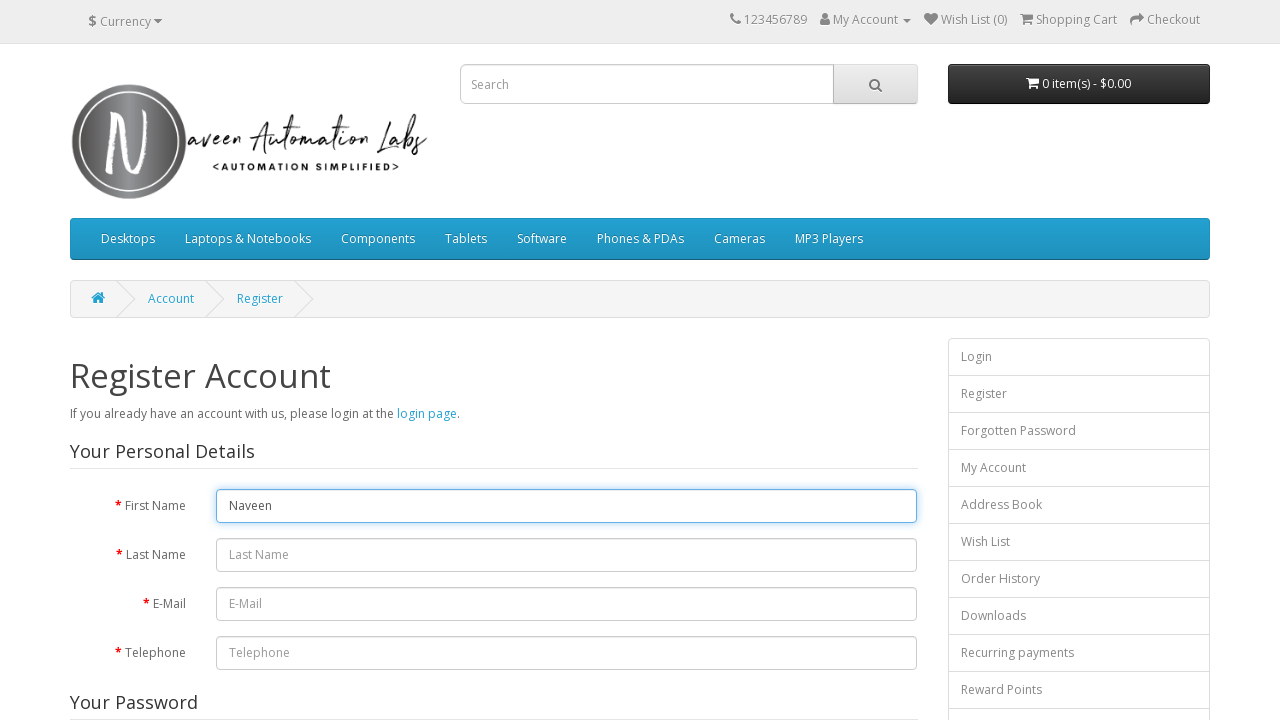

Typed character ' ' with 500ms pause to simulate human typing behavior on #input-firstname
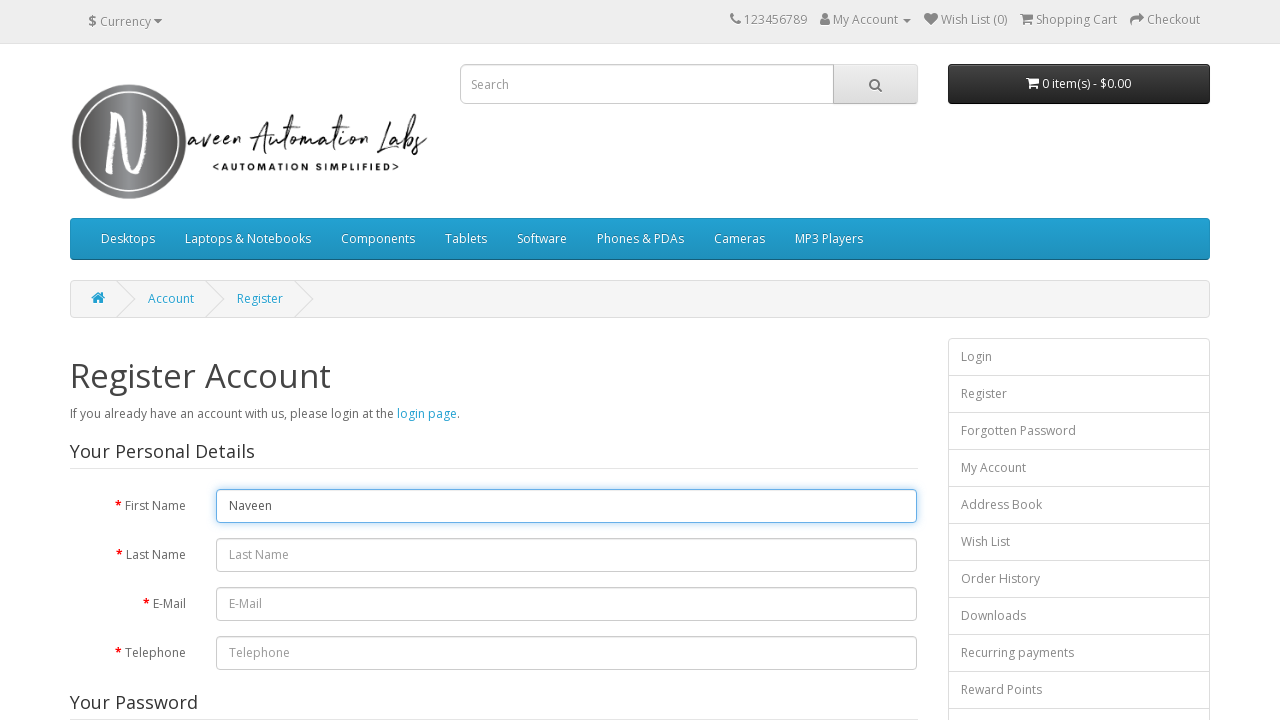

Typed character 'A' with 500ms pause to simulate human typing behavior on #input-firstname
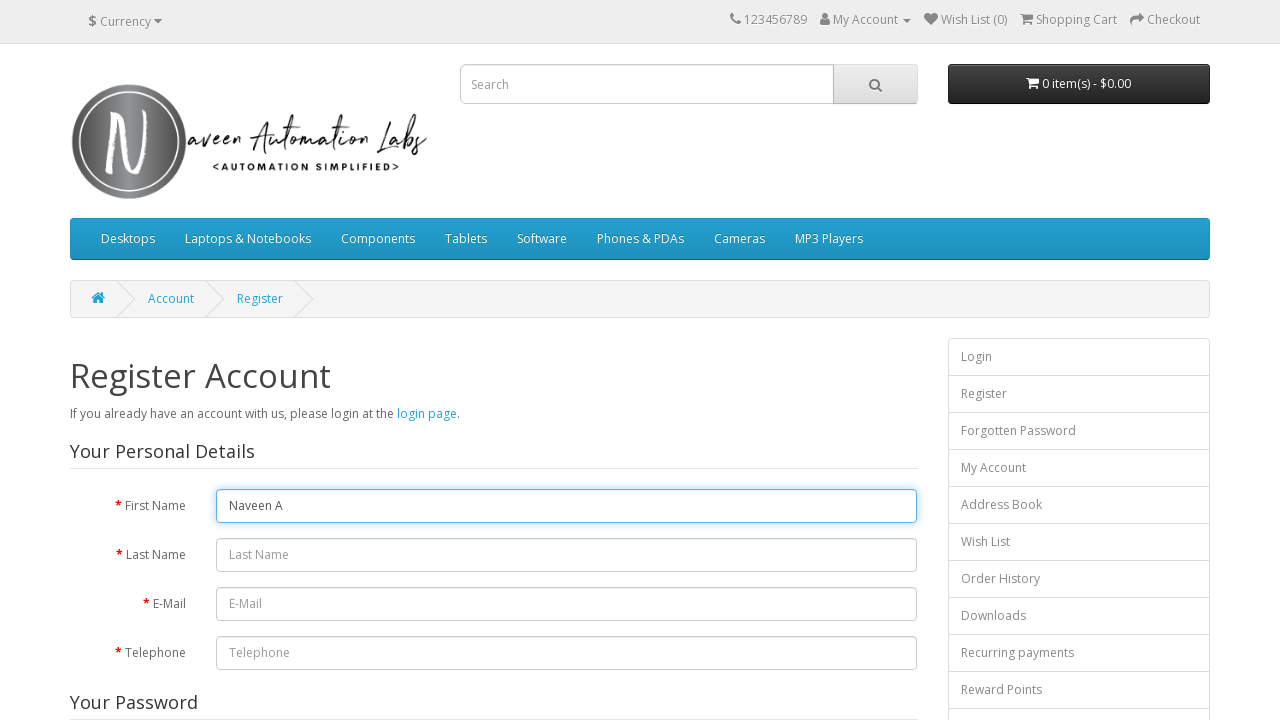

Typed character 'u' with 500ms pause to simulate human typing behavior on #input-firstname
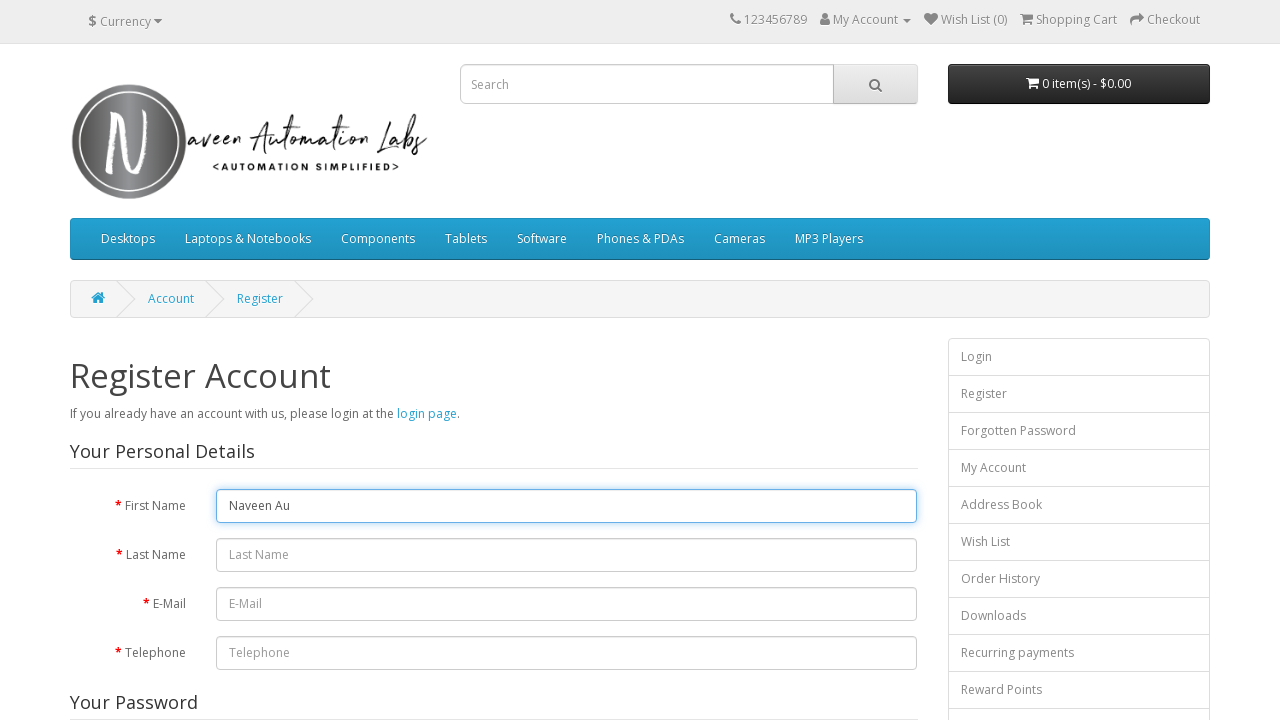

Typed character 't' with 500ms pause to simulate human typing behavior on #input-firstname
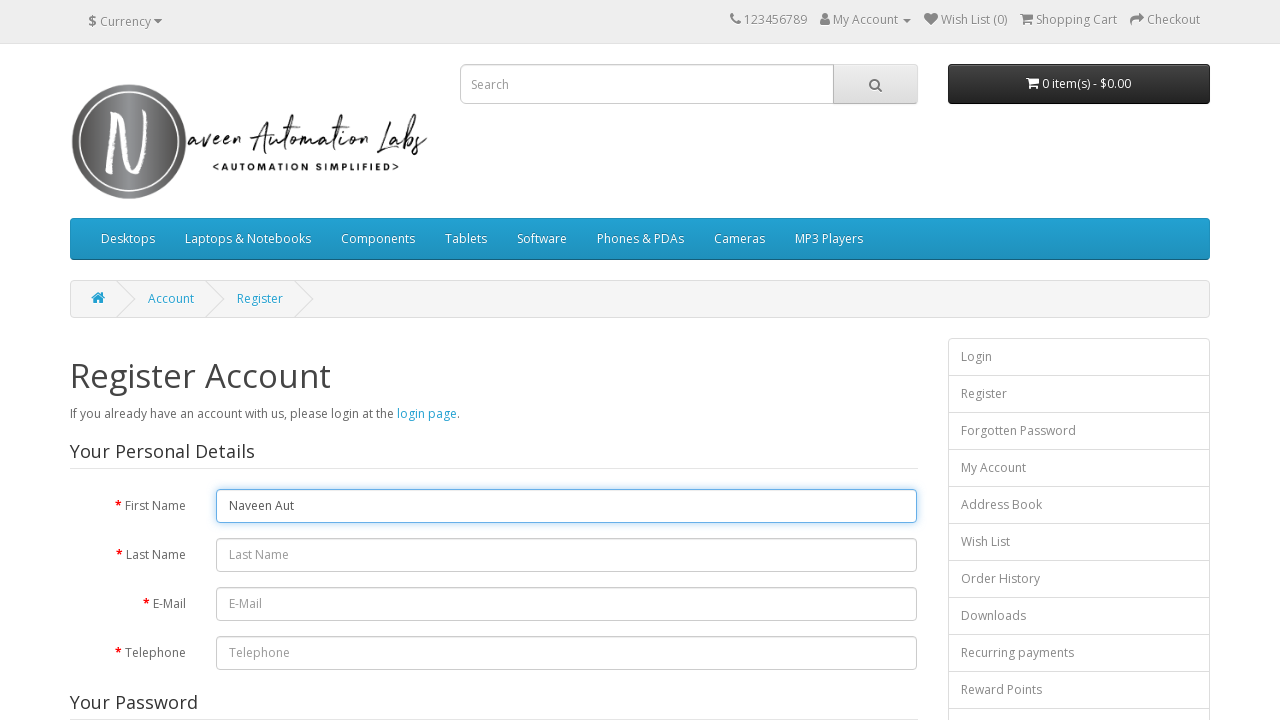

Typed character 'o' with 500ms pause to simulate human typing behavior on #input-firstname
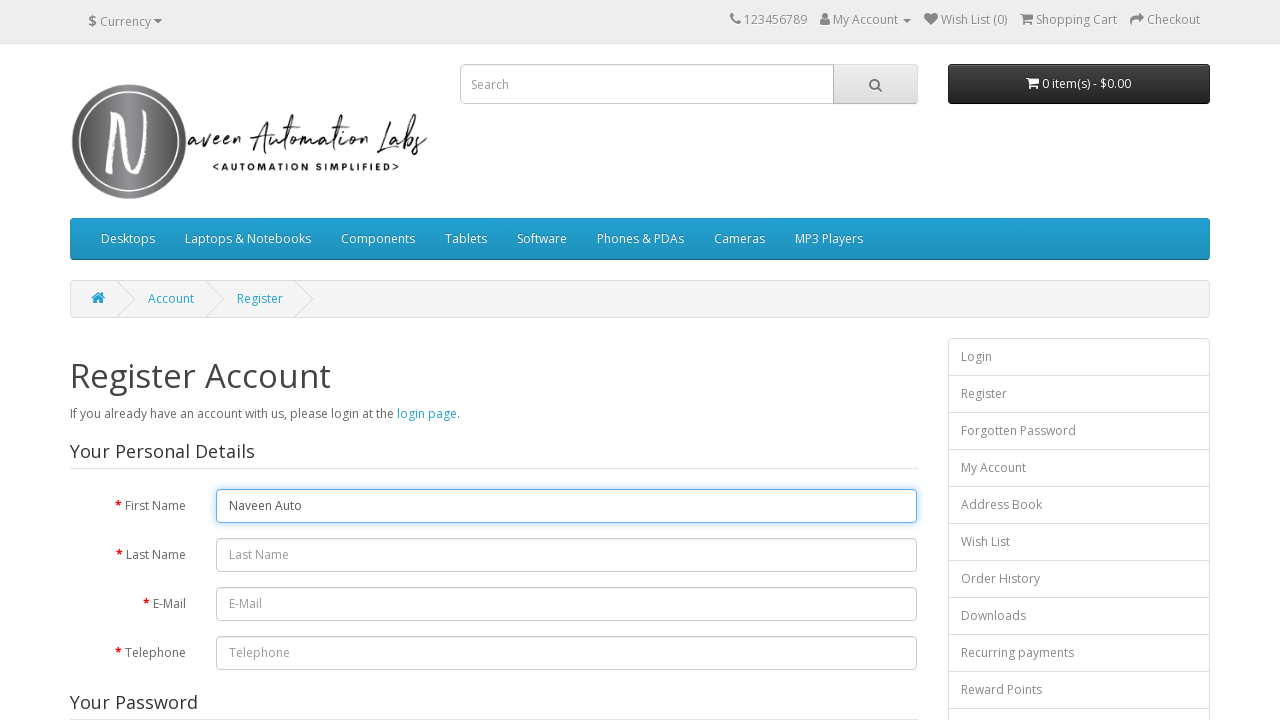

Typed character 'm' with 500ms pause to simulate human typing behavior on #input-firstname
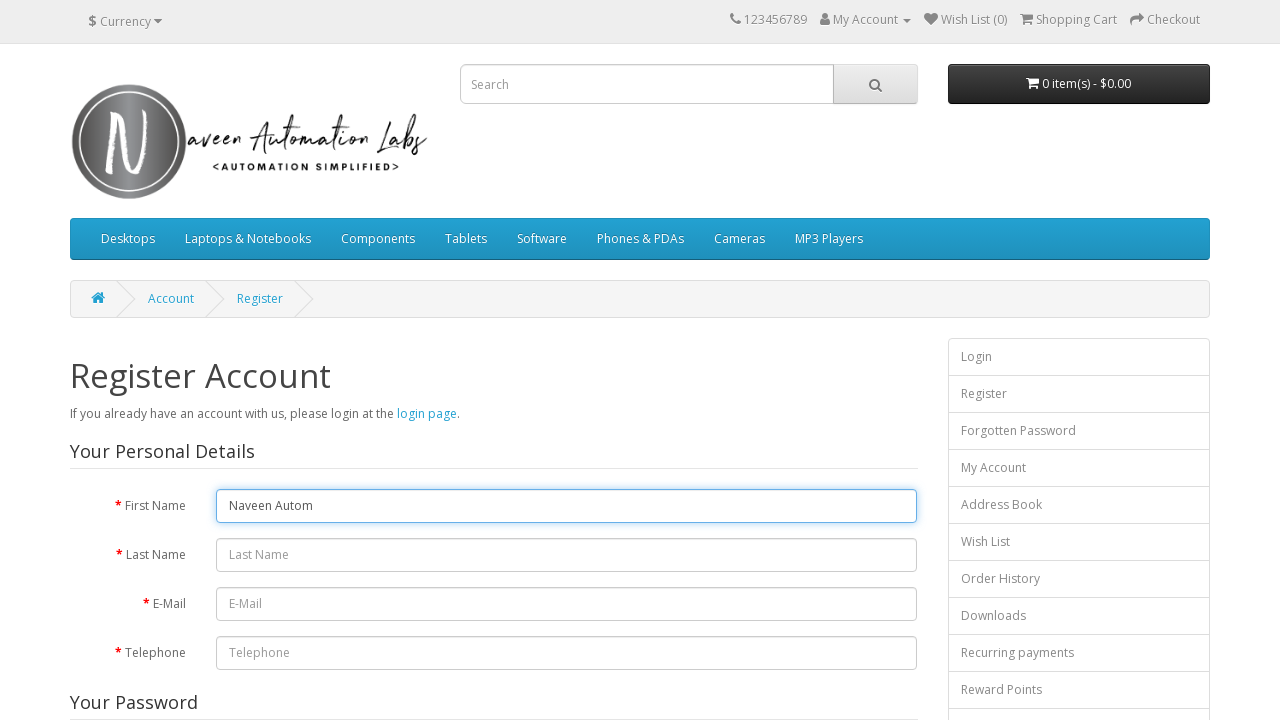

Typed character 'a' with 500ms pause to simulate human typing behavior on #input-firstname
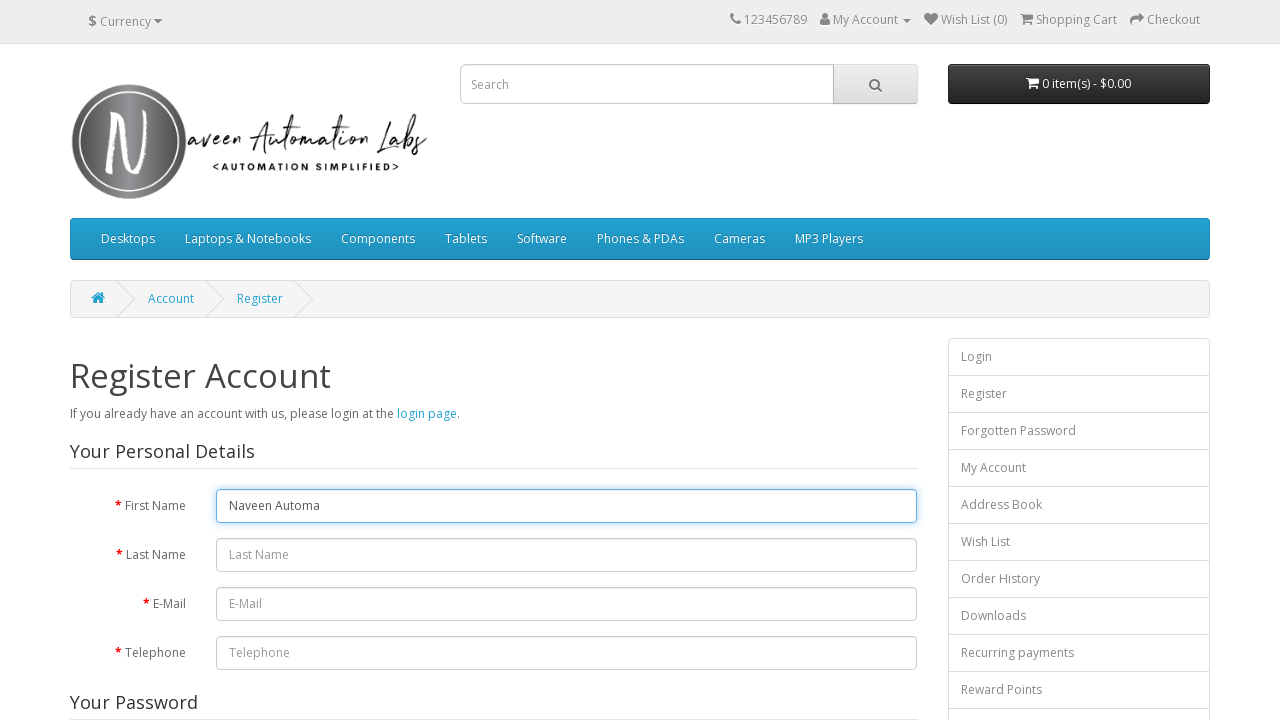

Typed character 't' with 500ms pause to simulate human typing behavior on #input-firstname
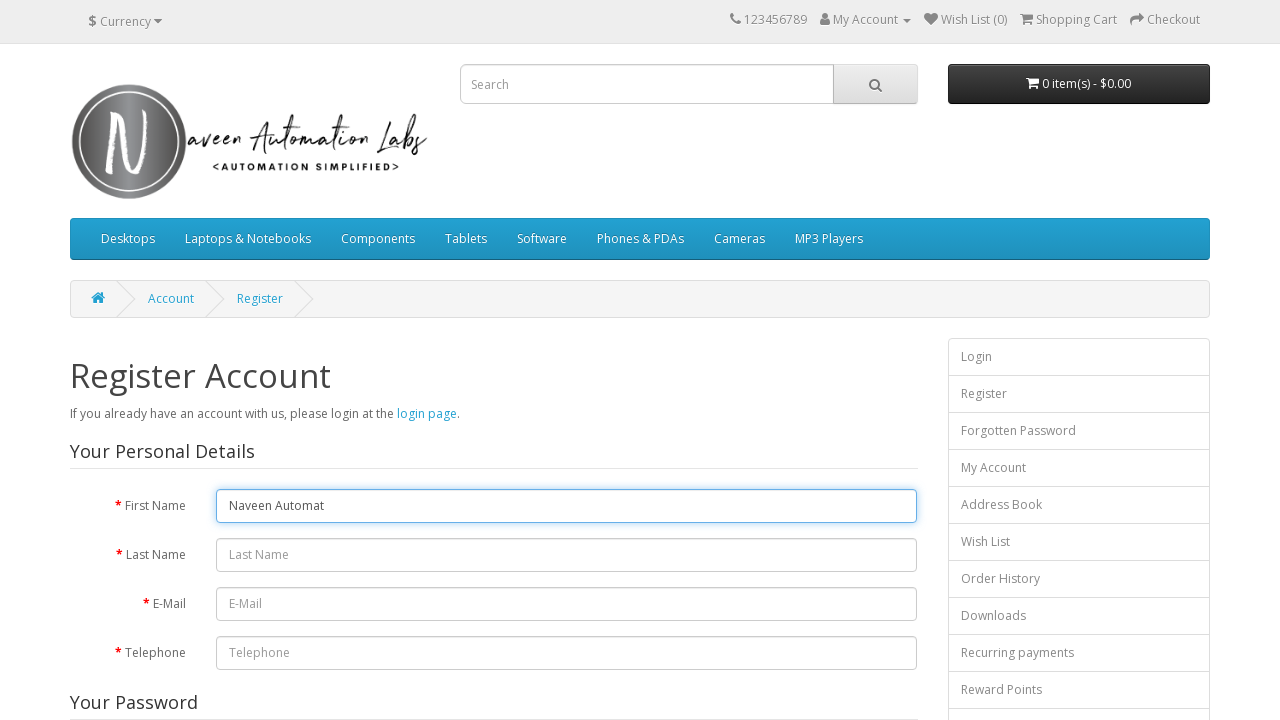

Typed character 'i' with 500ms pause to simulate human typing behavior on #input-firstname
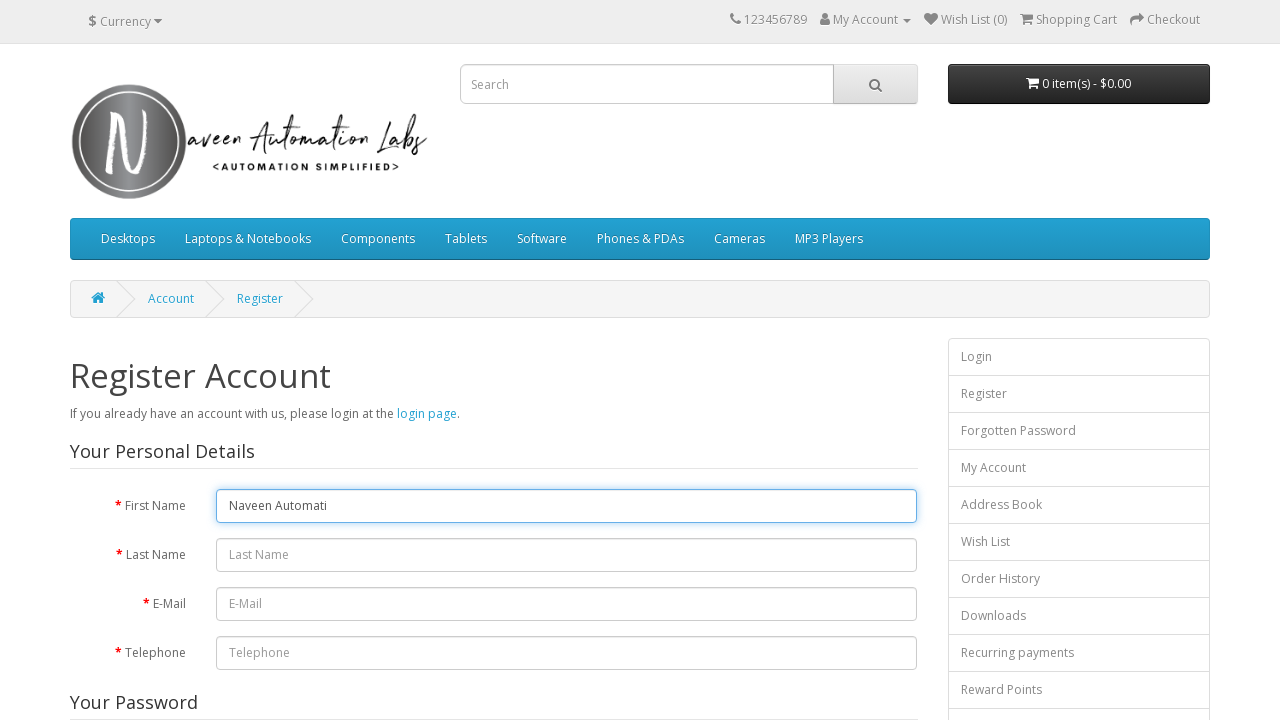

Typed character 'o' with 500ms pause to simulate human typing behavior on #input-firstname
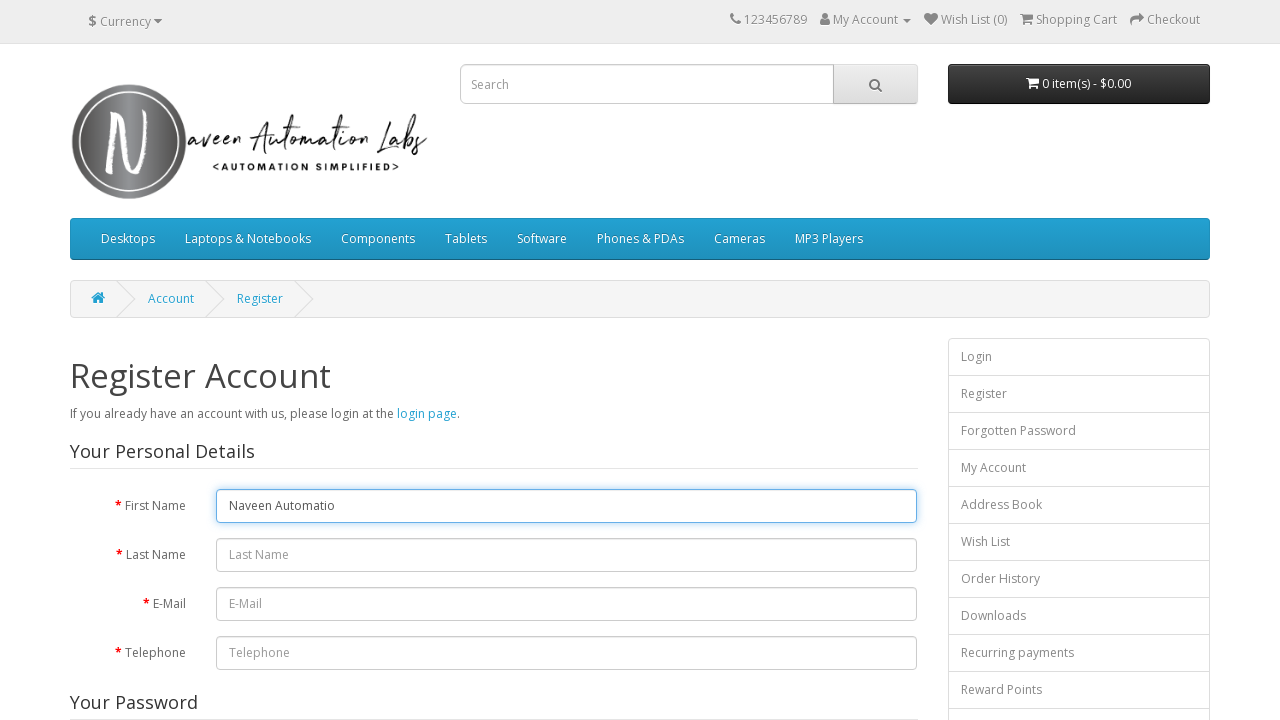

Typed character 'n' with 500ms pause to simulate human typing behavior on #input-firstname
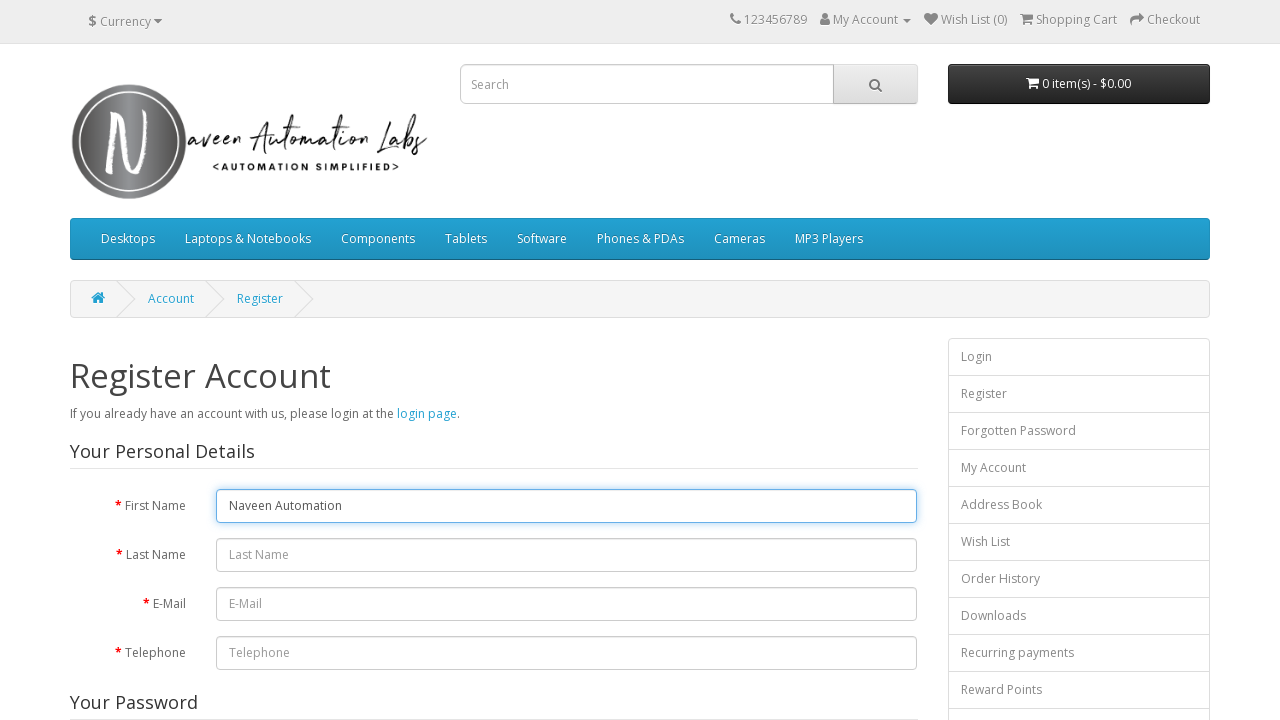

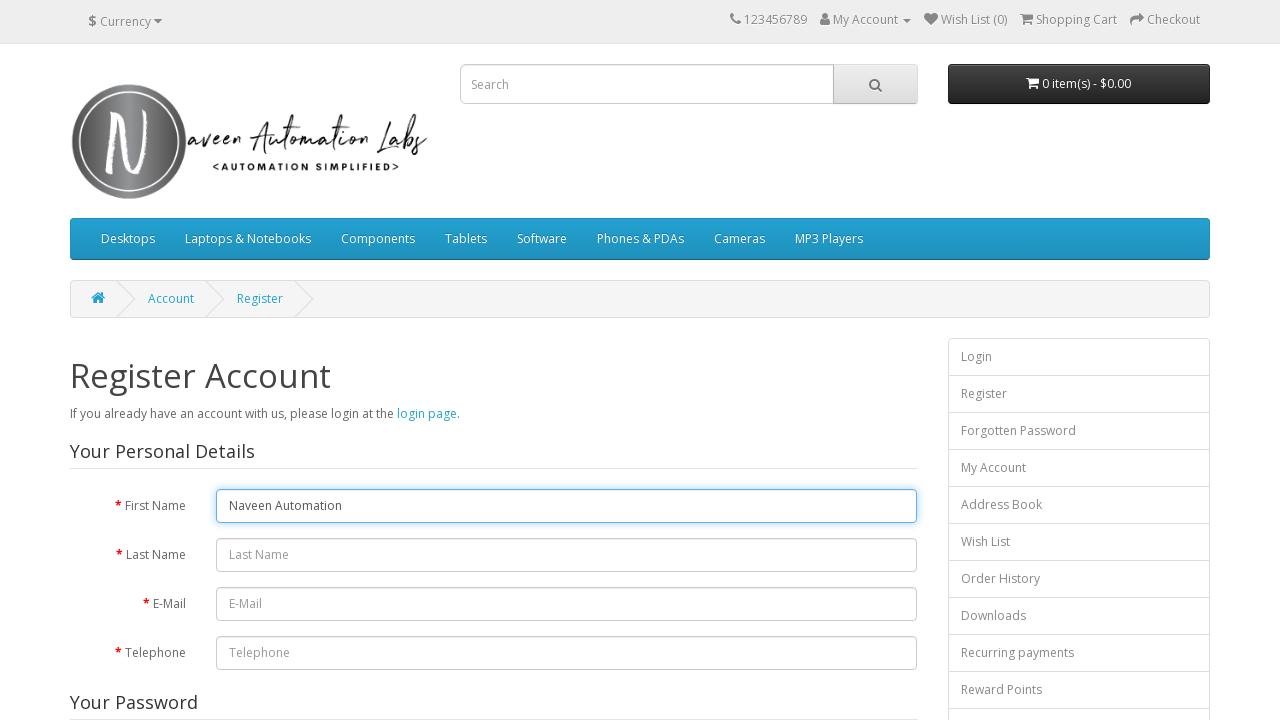